Tests JavaScript executor functionality by highlighting elements, triggering right-click context menu, and scrolling the page

Starting URL: https://syntaxprojects.com/simple_context_menu.php

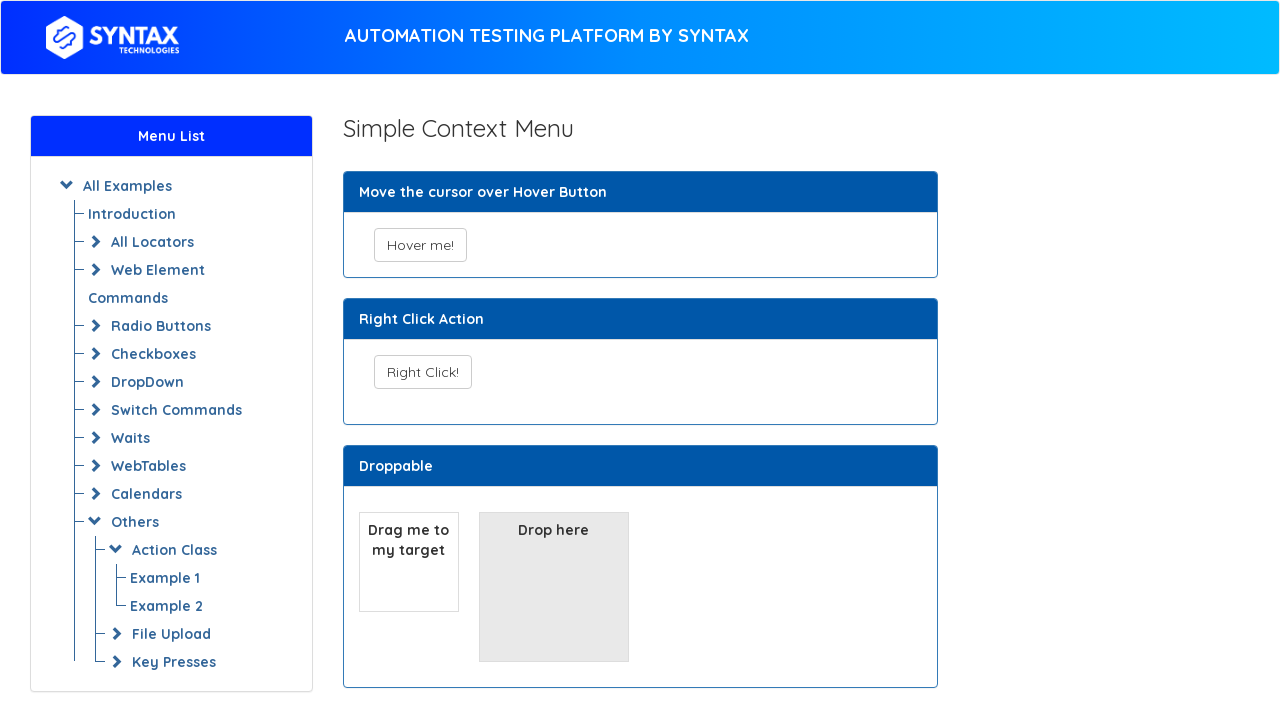

Located hover button and applied pink background with red border styling via JavaScript
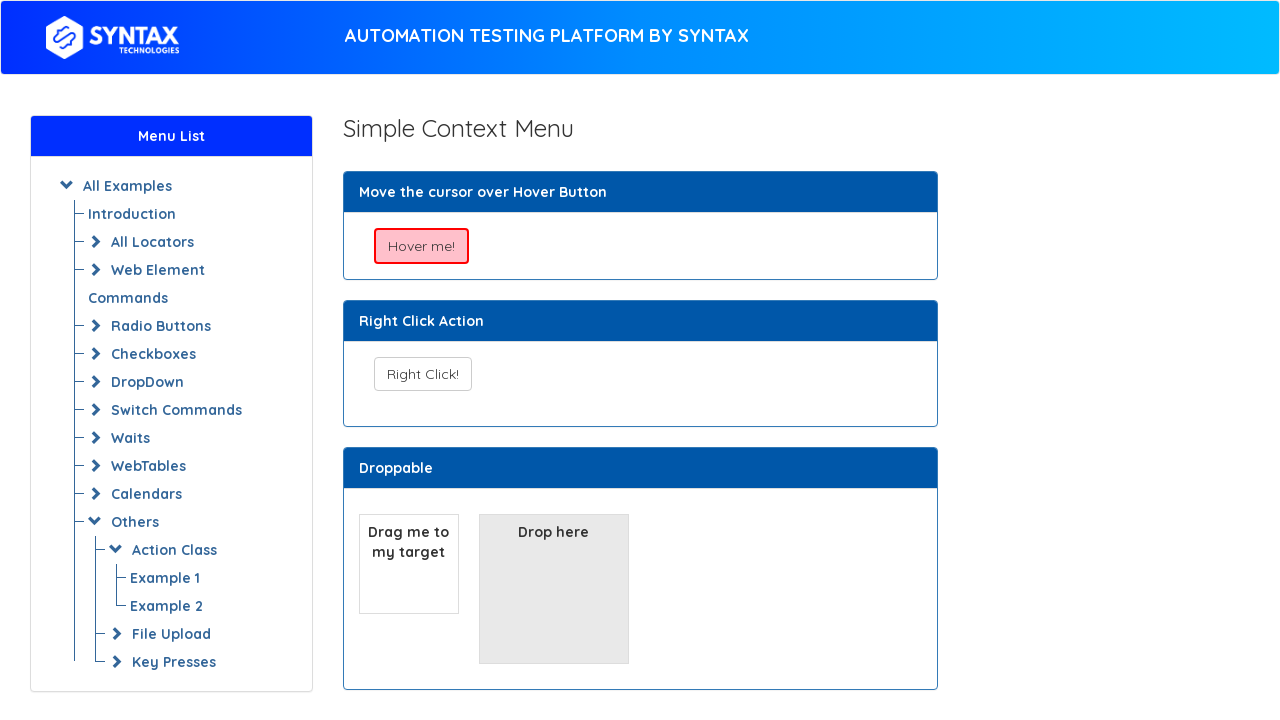

Waited 500ms to observe the highlighted button effect
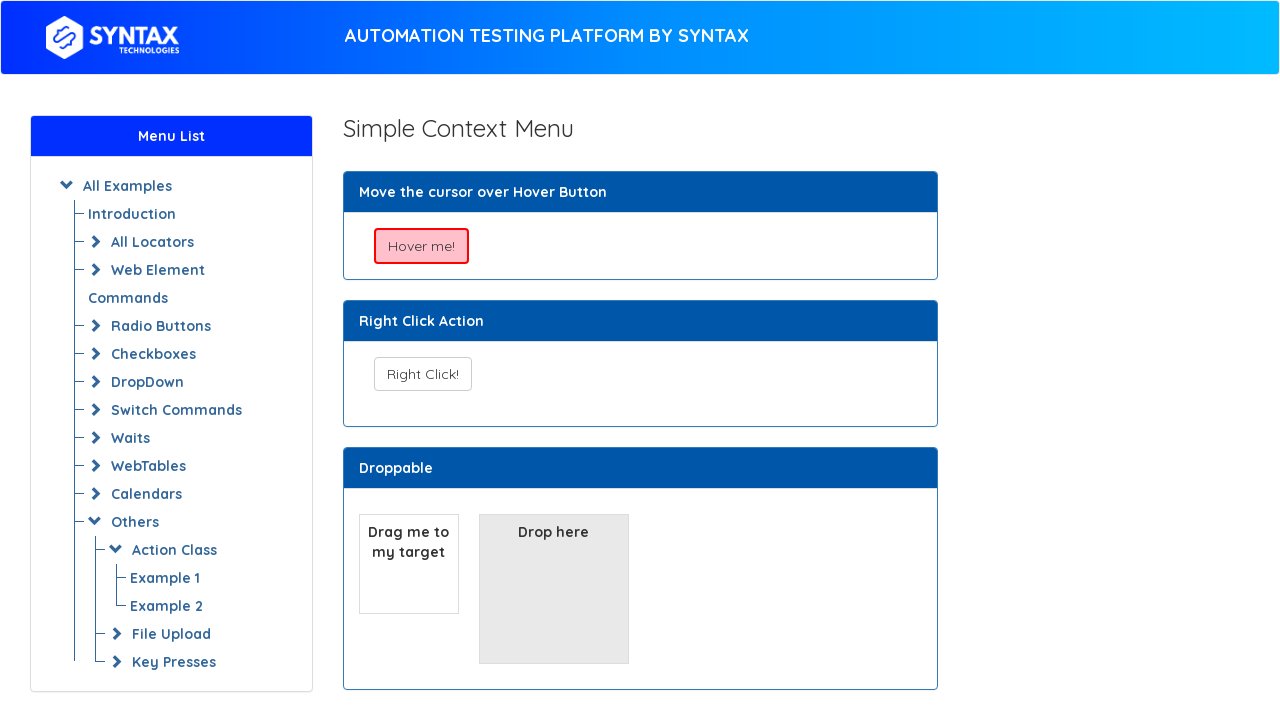

Located right-click button and triggered context menu via JavaScript event
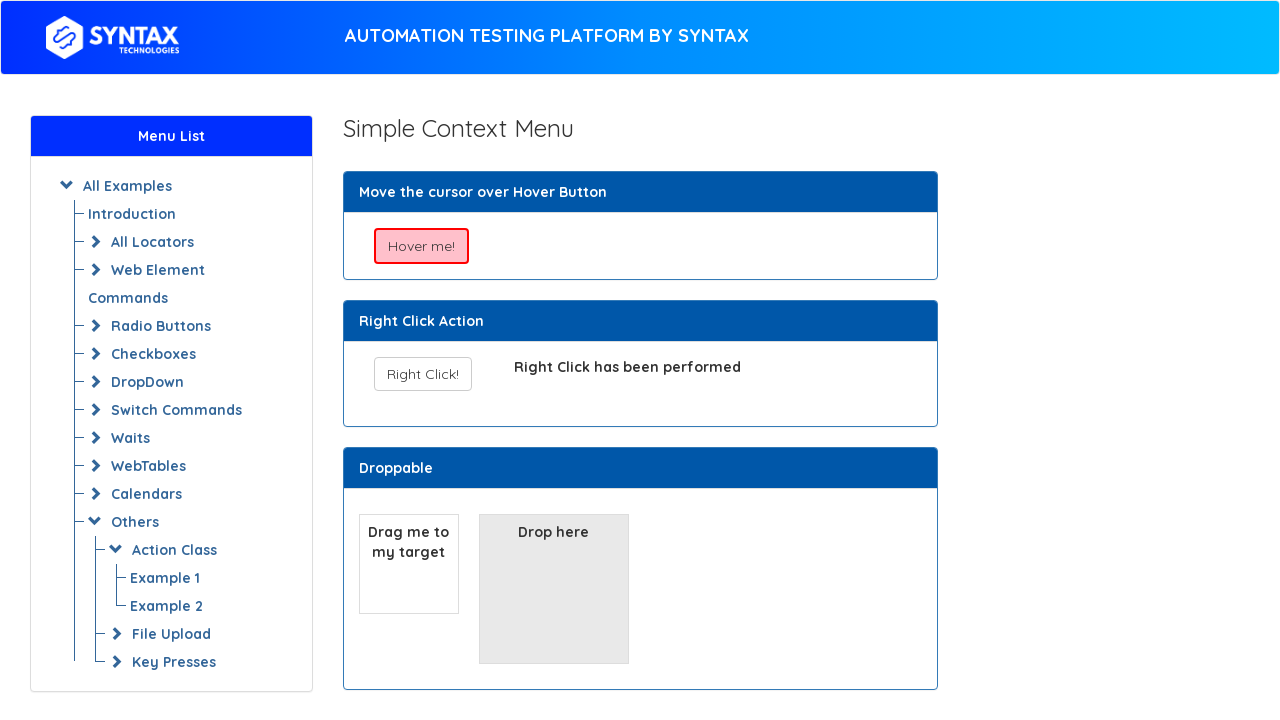

Waited 500ms to observe the context menu display
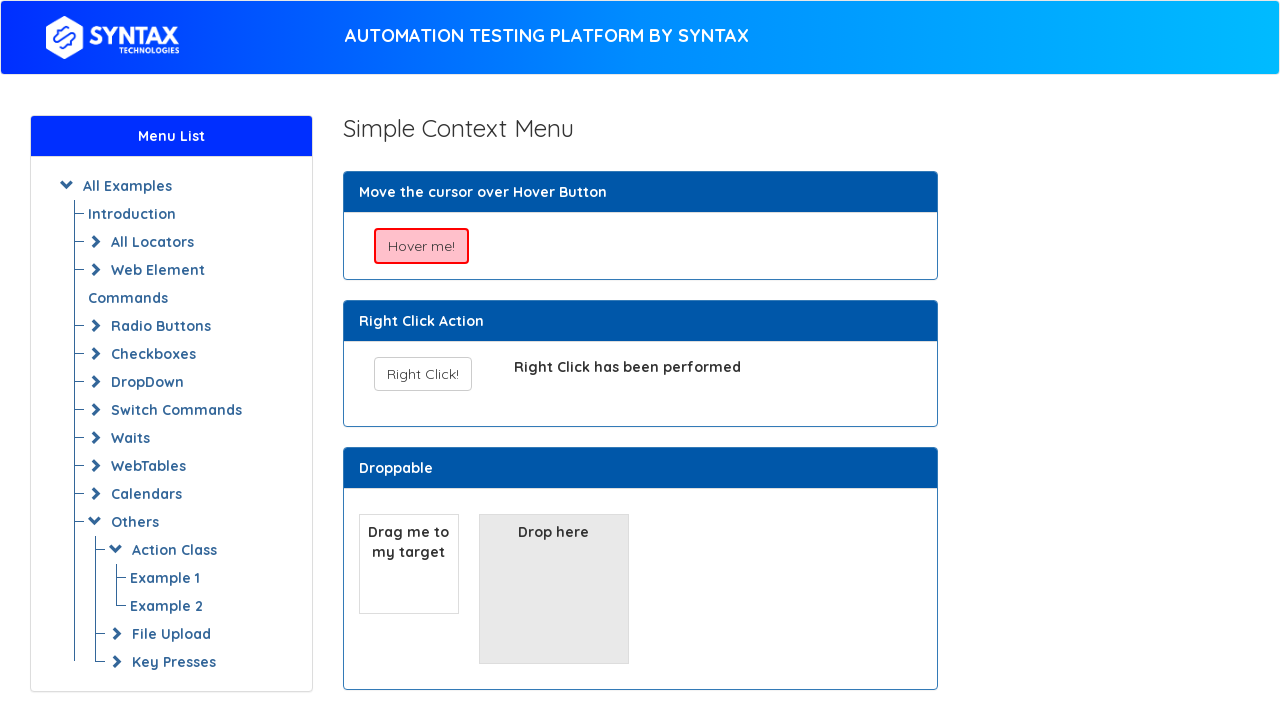

Scrolled page down by 1000 pixels using JavaScript
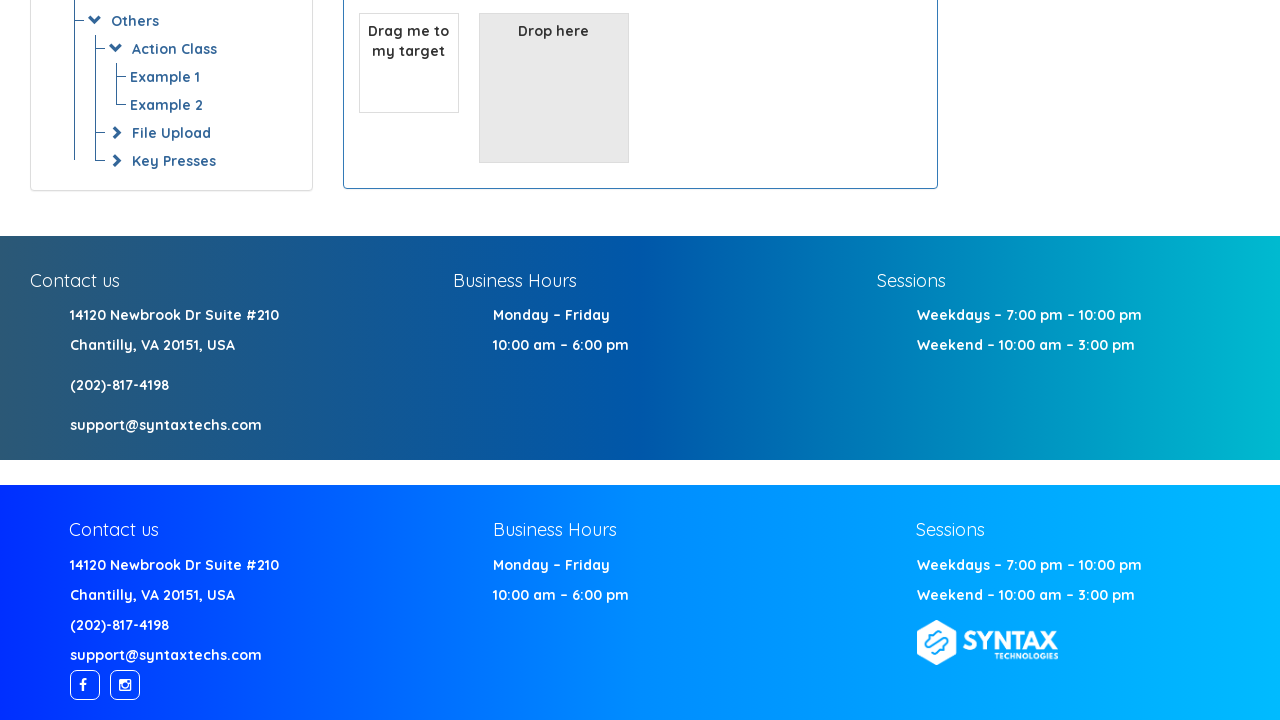

Waited 500ms to observe the scroll effect
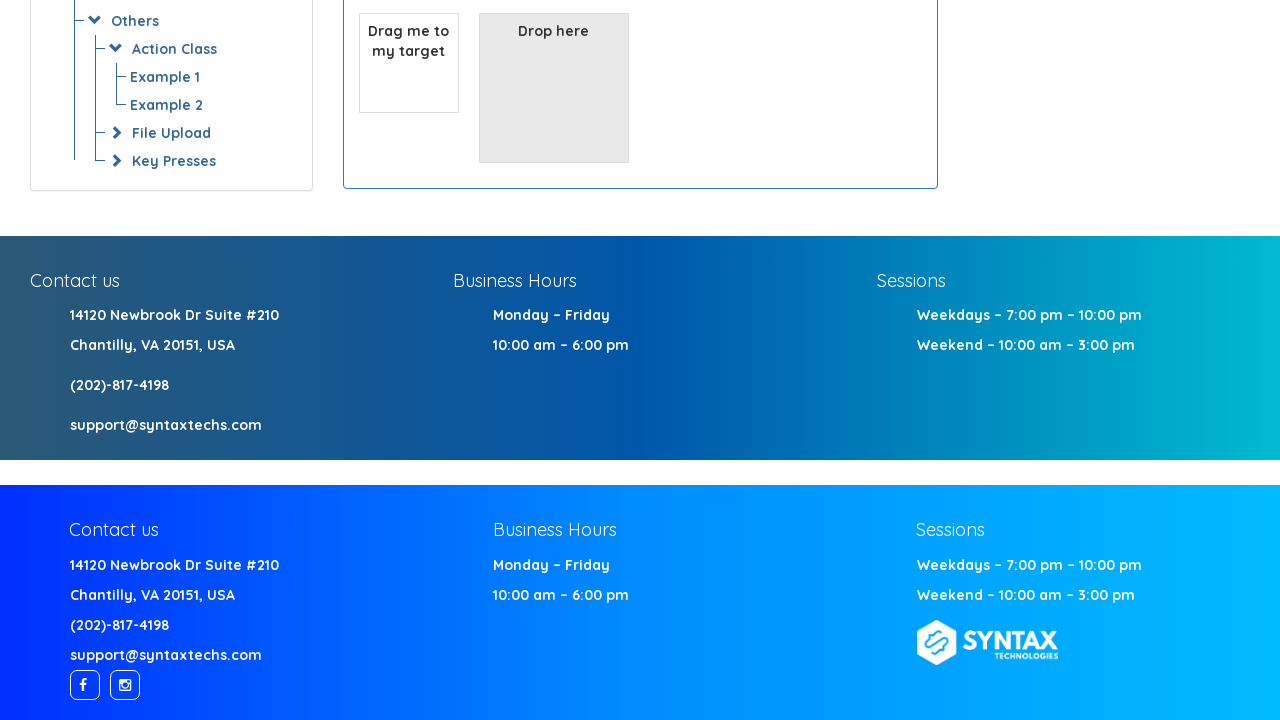

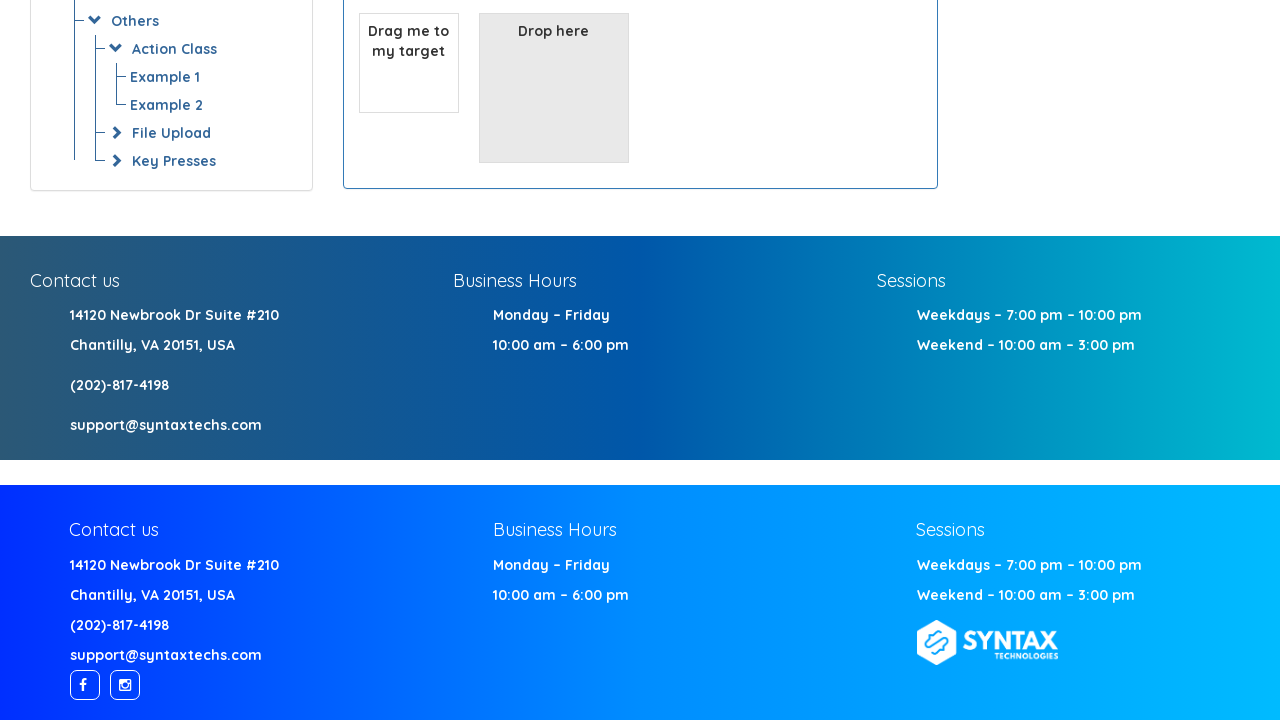